Tests window handling by opening new tabs and windows, switching between them, and interacting with elements in different browser contexts

Starting URL: https://skpatro.github.io/demo/links/

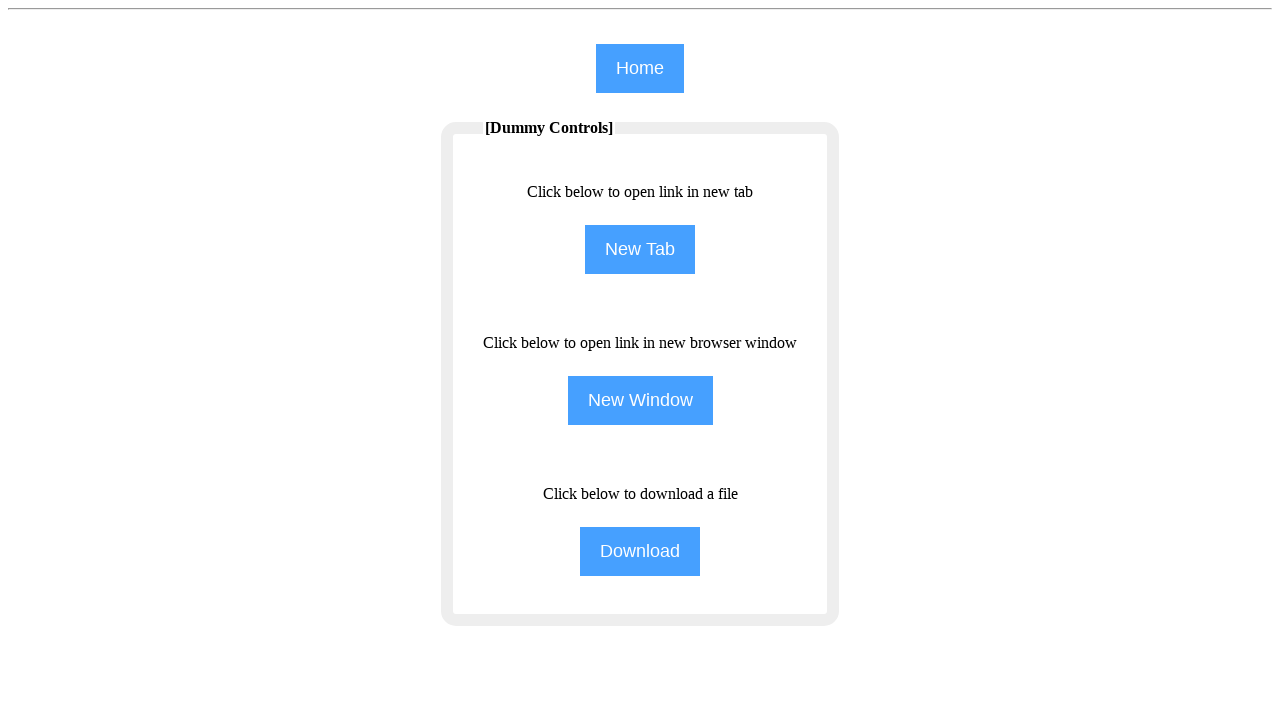

Clicked button to open new tab at (640, 250) on input[name='NewTab']
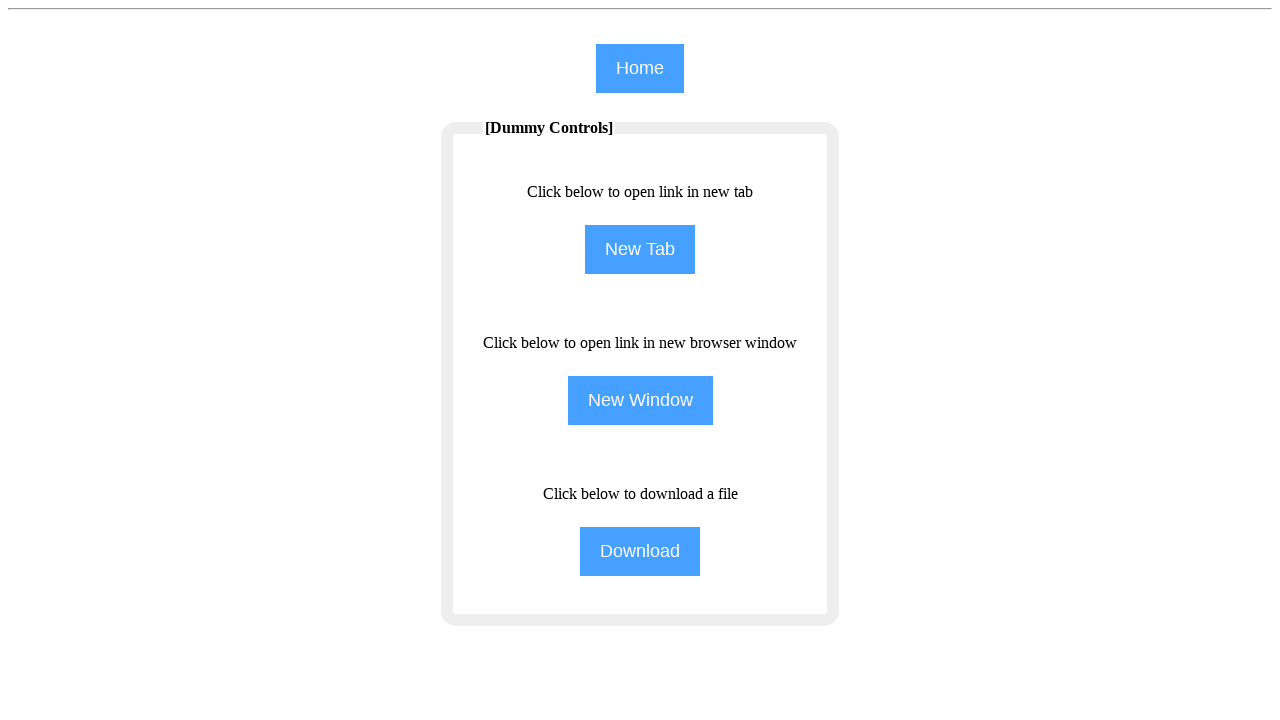

Waited for new tab to fully load
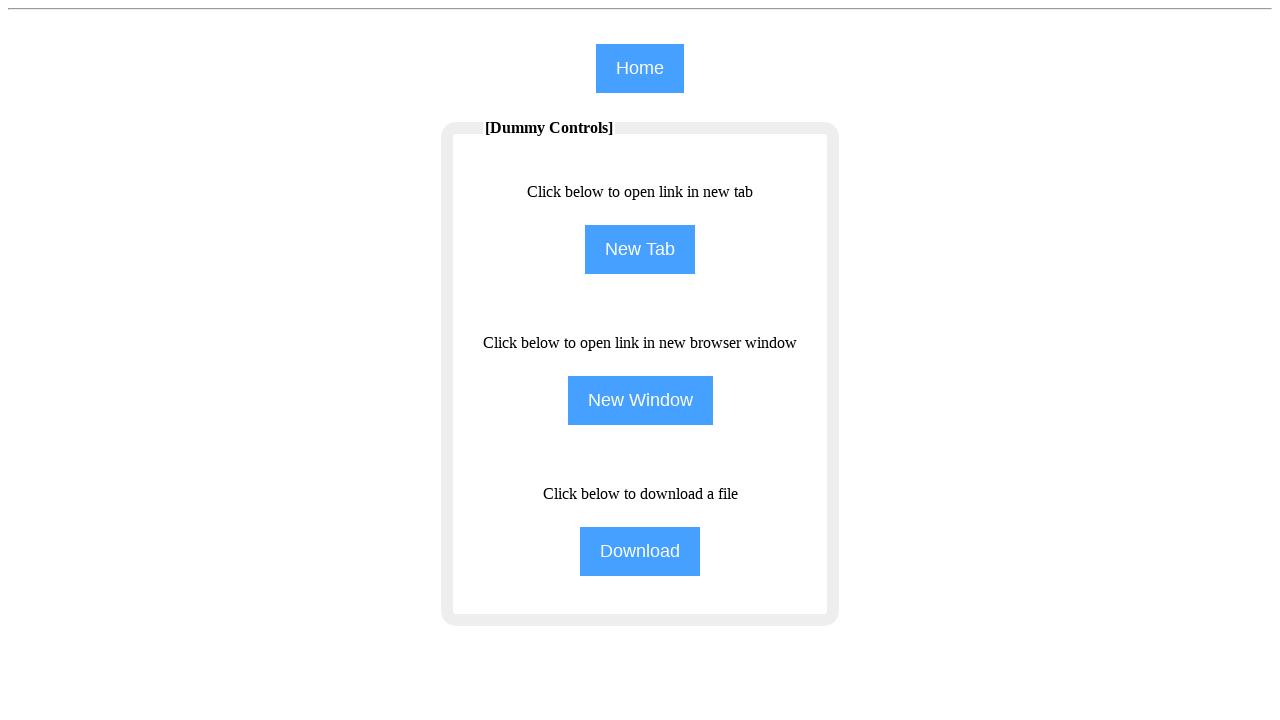

Retrieved all open pages from context
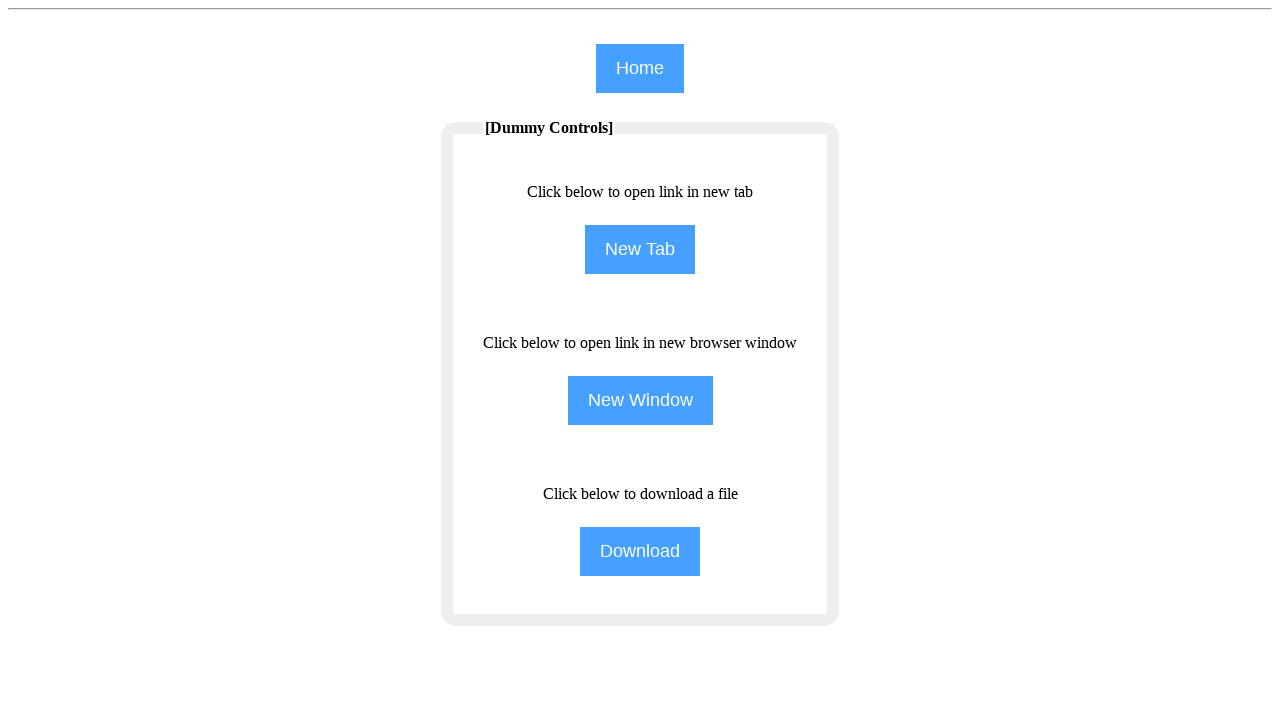

Switched to the newly opened tab
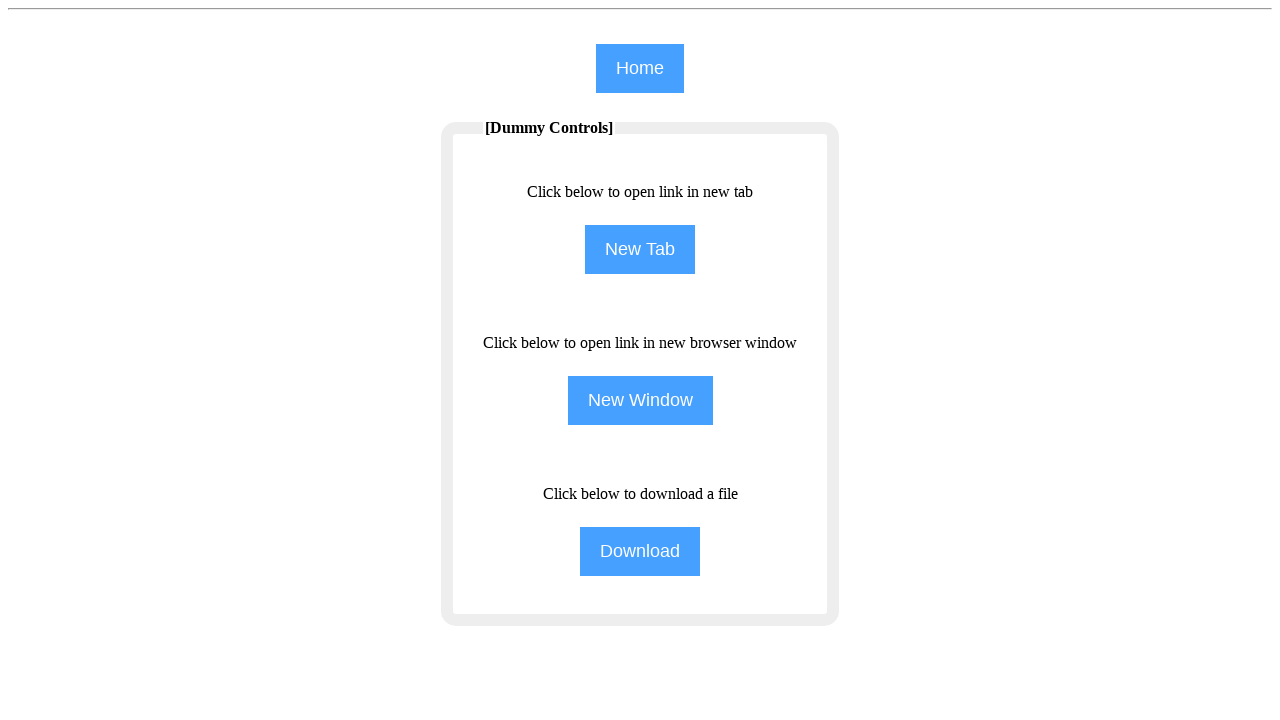

Clicked Training link in the new tab at (980, 81) on (//span[text()='Training'])[1]
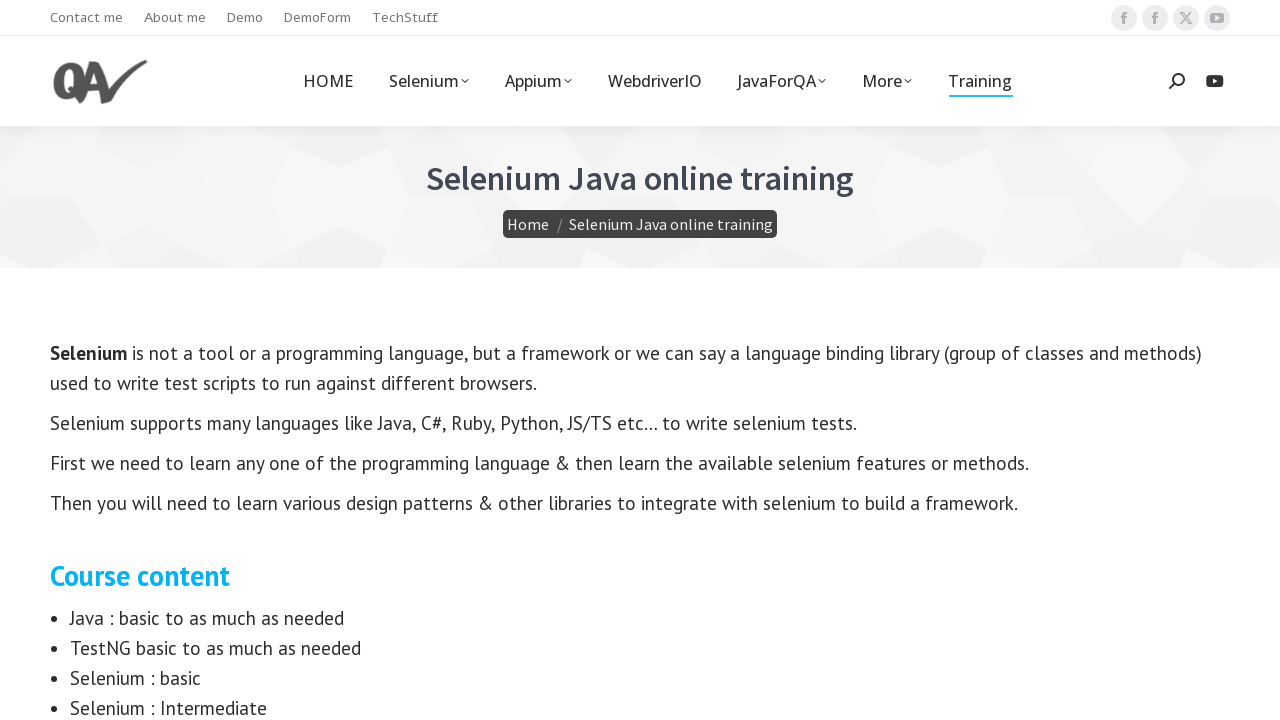

Switched back to the main page
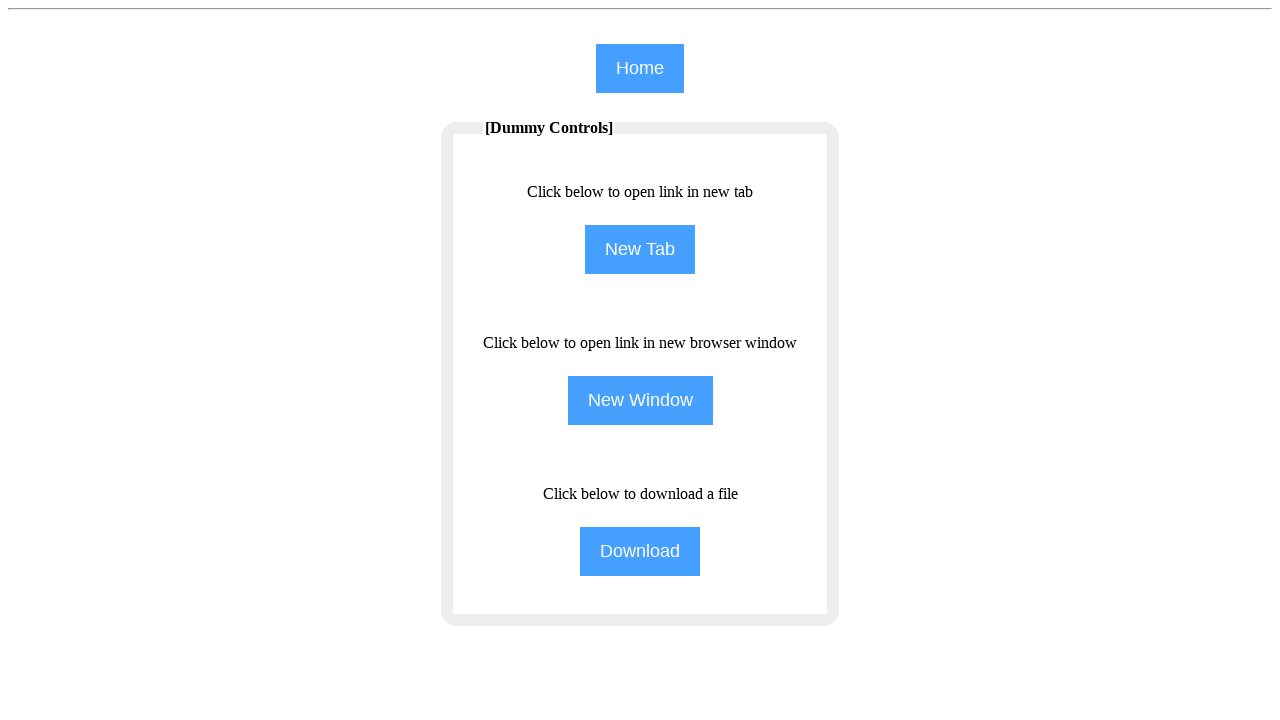

Clicked button to open new window from main page at (640, 400) on input[name='NewWindow']
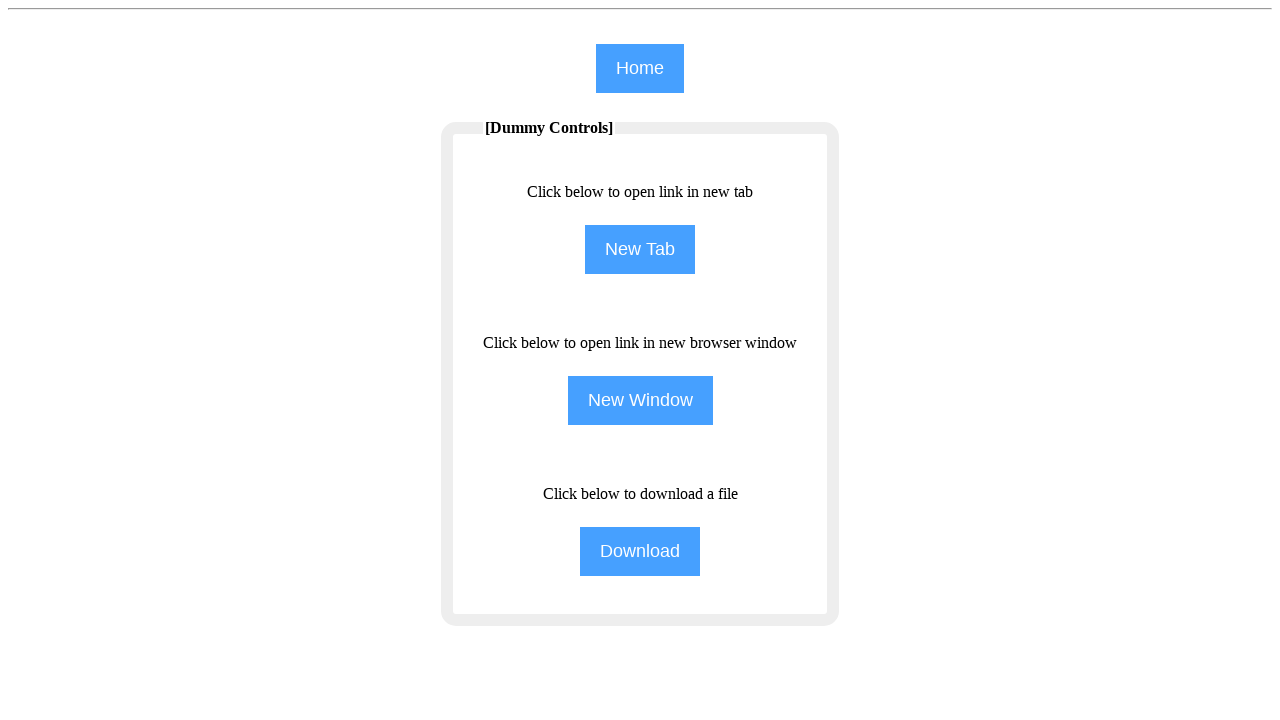

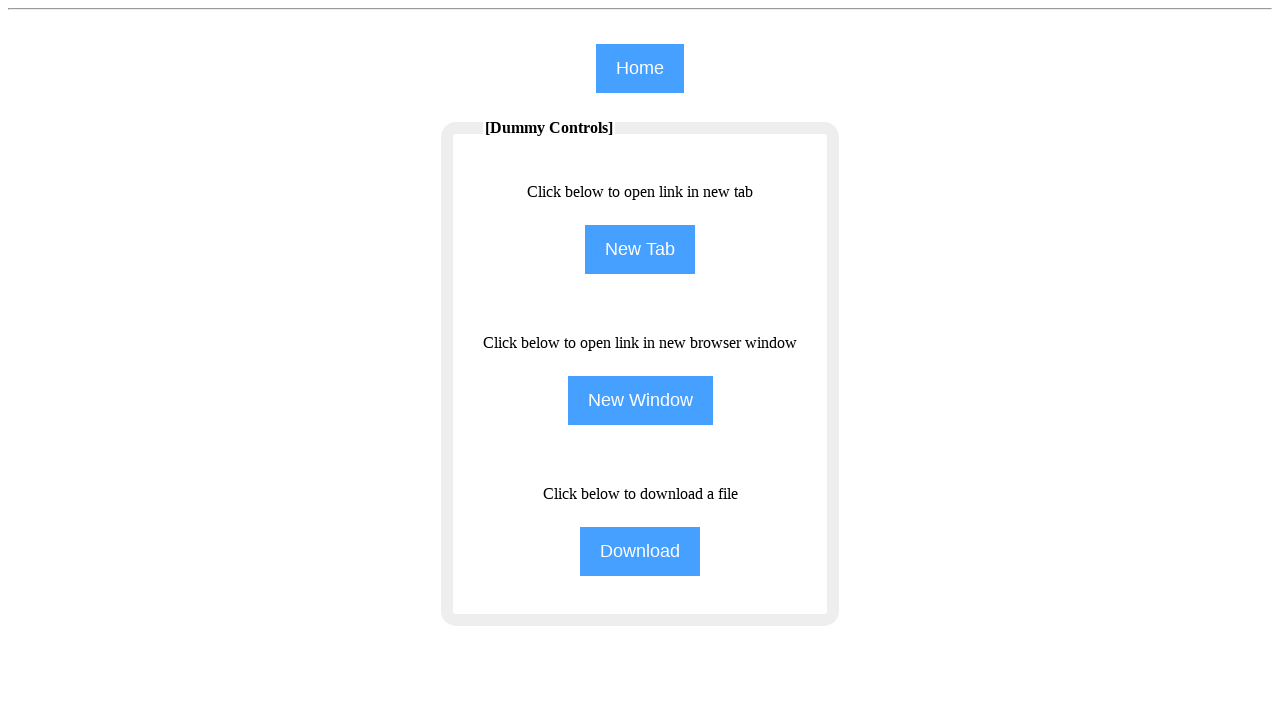